Tests browser window handling by clicking a button that opens a new window, switching to it, verifying content, and returning to main window

Starting URL: https://demoqa.com/browser-windows

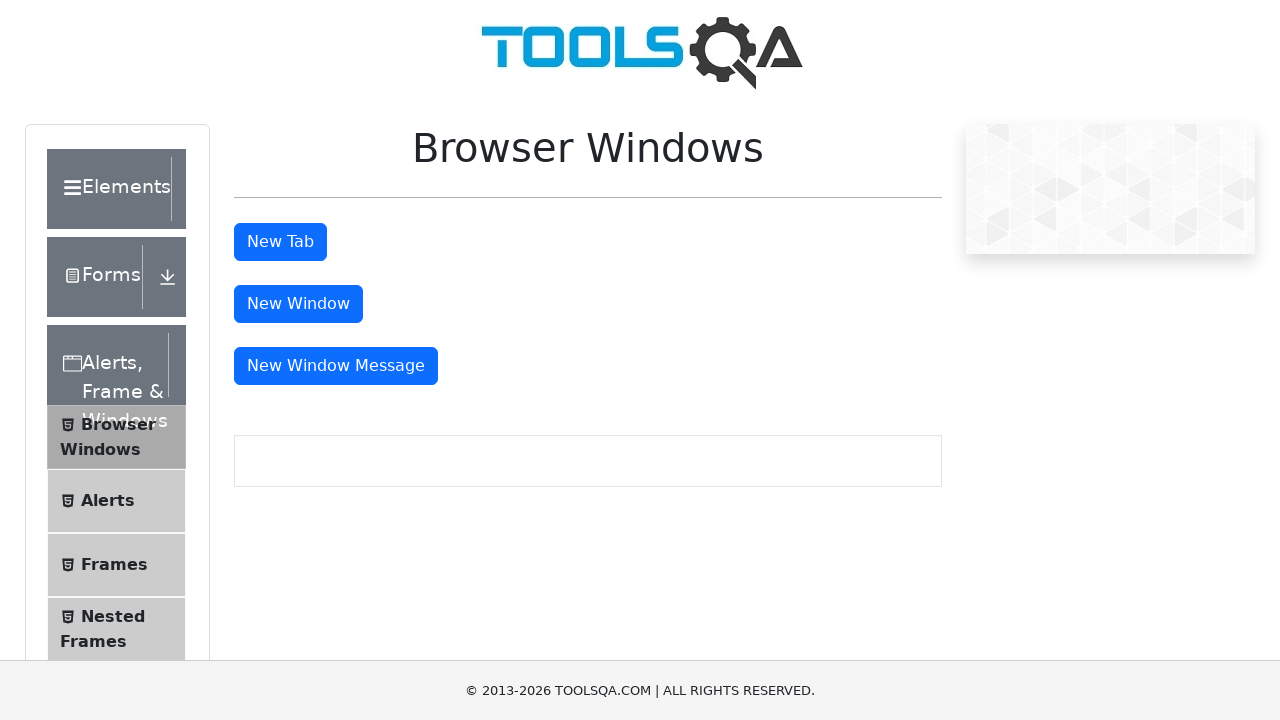

Clicked button to open new window and captured new page at (298, 304) on #windowButton
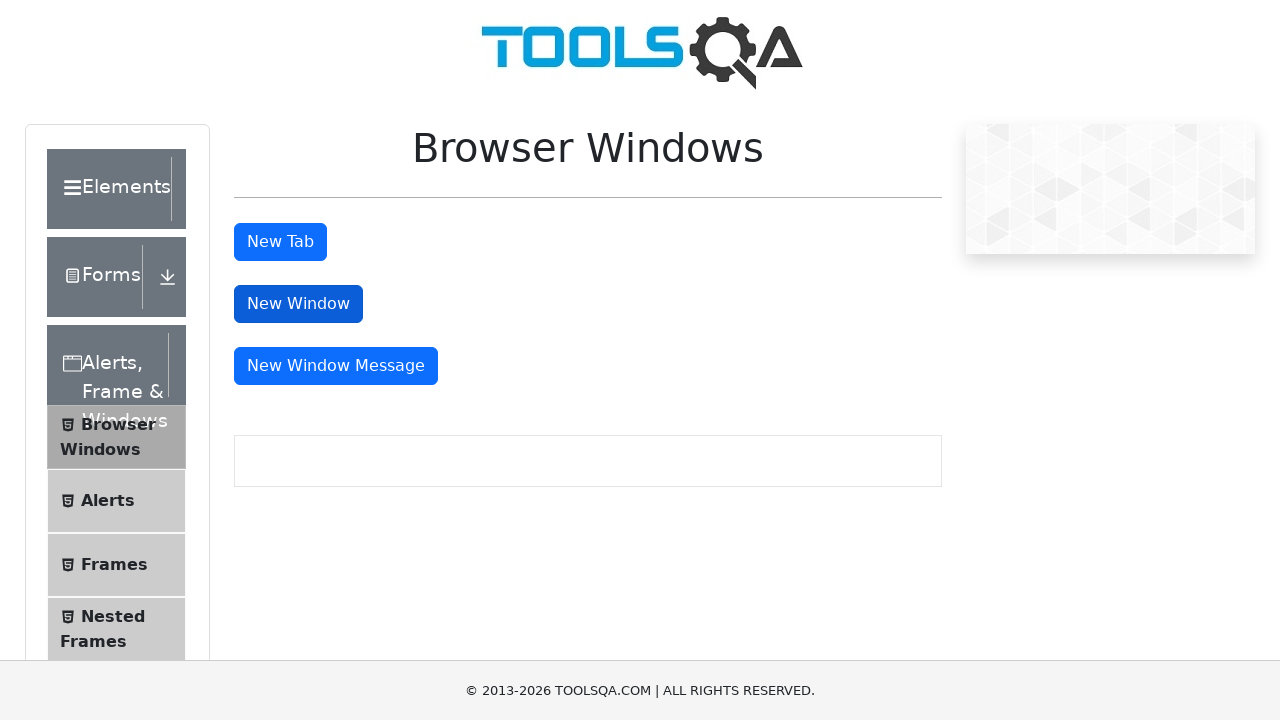

Waited for sample heading to load in new window
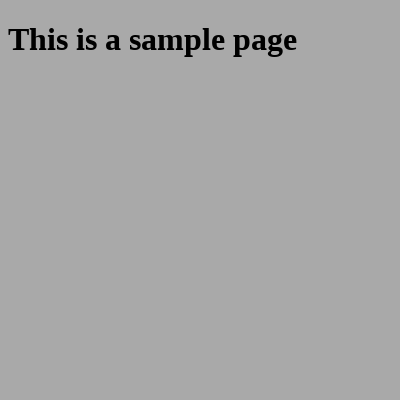

Retrieved heading text from new window
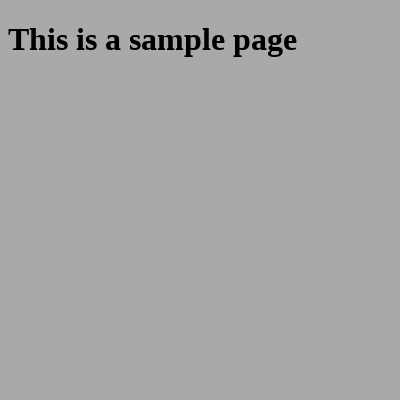

Verified that heading contains expected text 'This is a sample page'
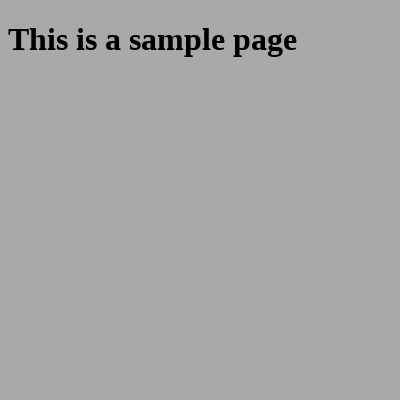

Closed the new window and returned to main window
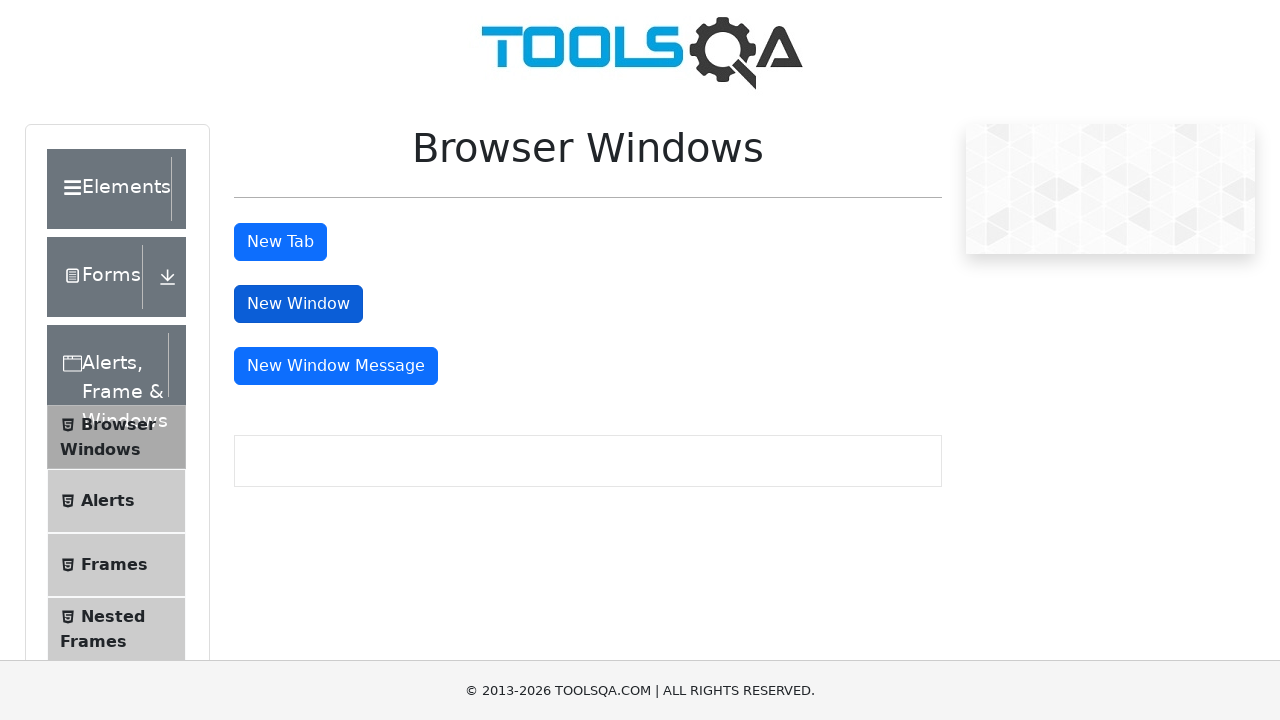

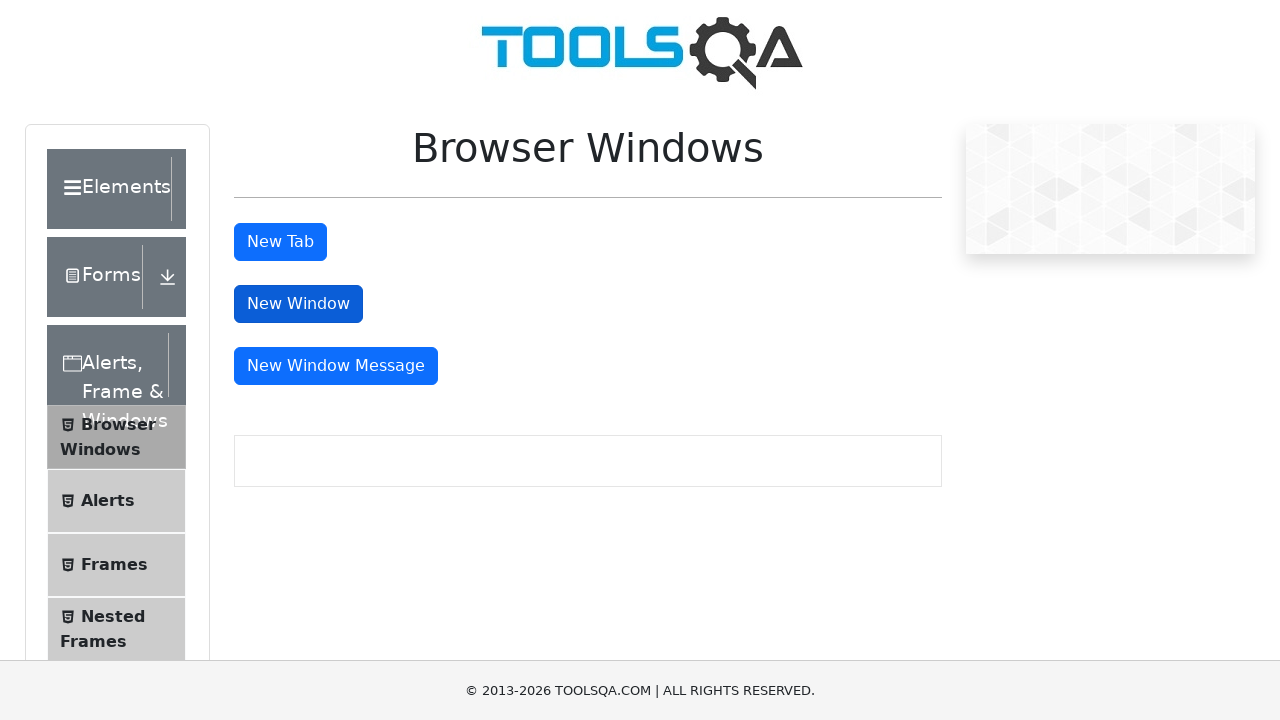